Tests clicking 'Return to index' link and verifying navigation to main page

Starting URL: https://bonigarcia.dev/selenium-webdriver-java/web-form.html

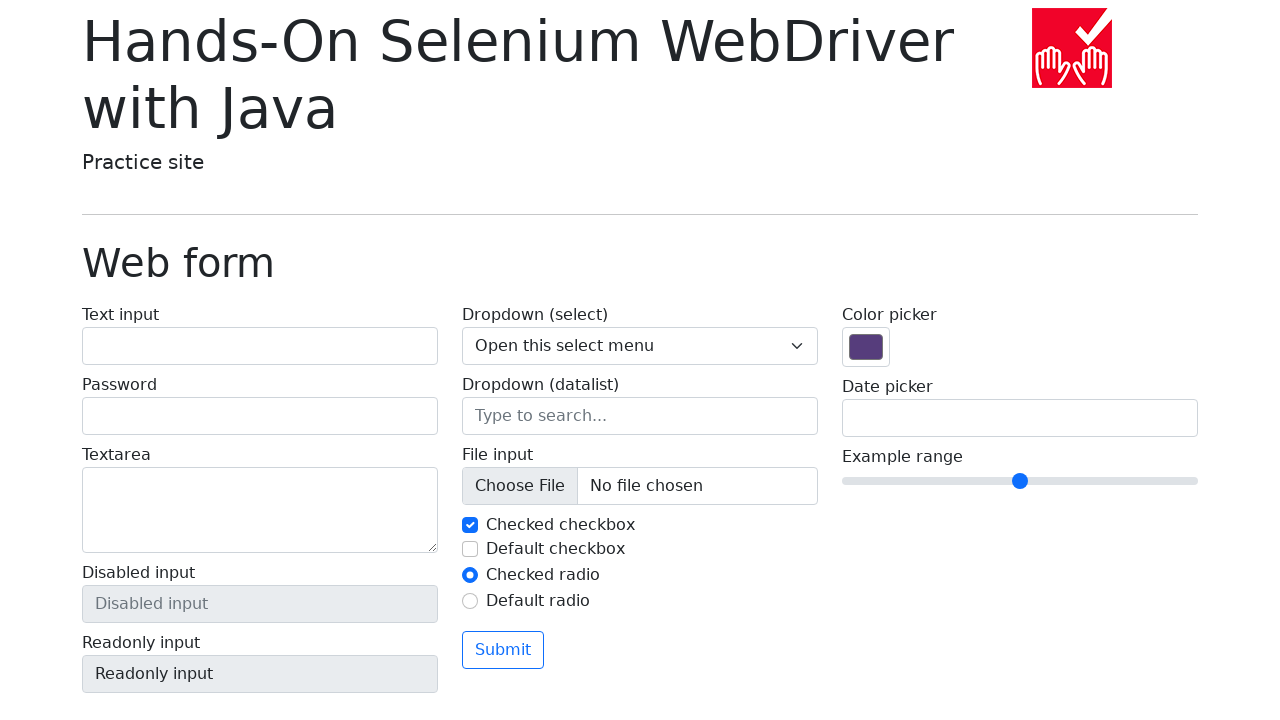

Clicked 'Return' link to navigate back to index at (143, 711) on text=Return
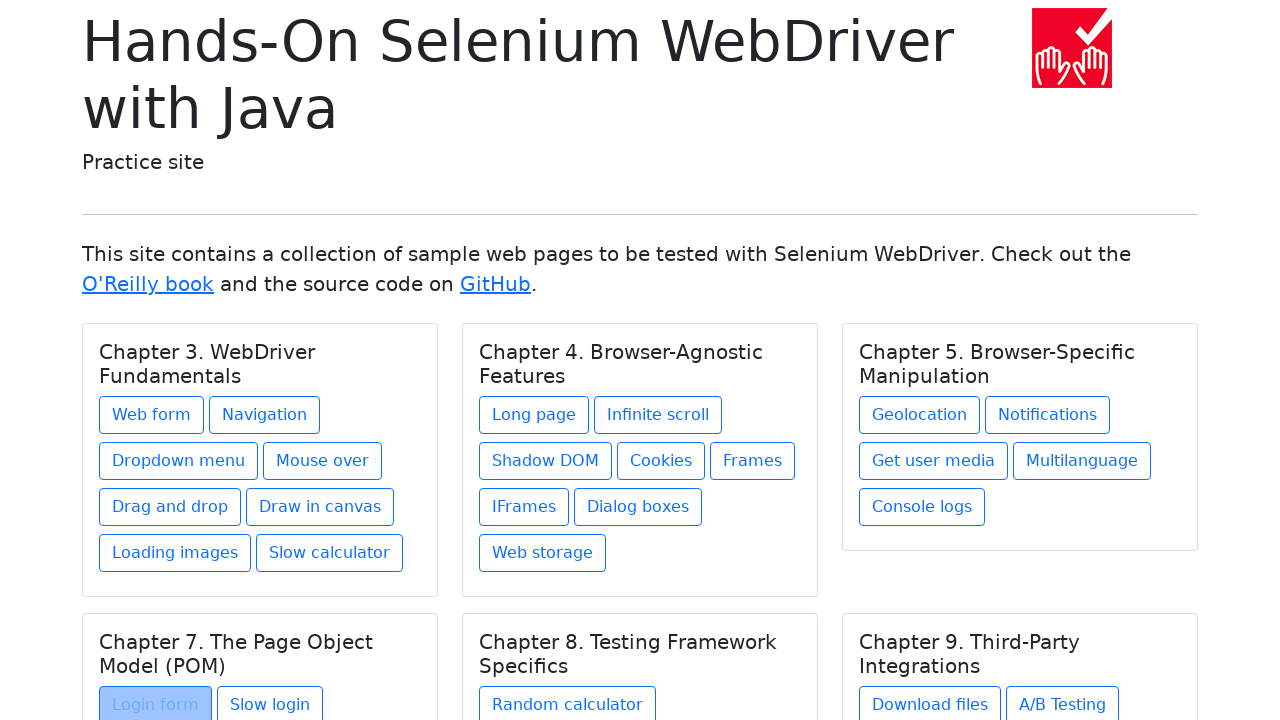

Retrieved page header text content
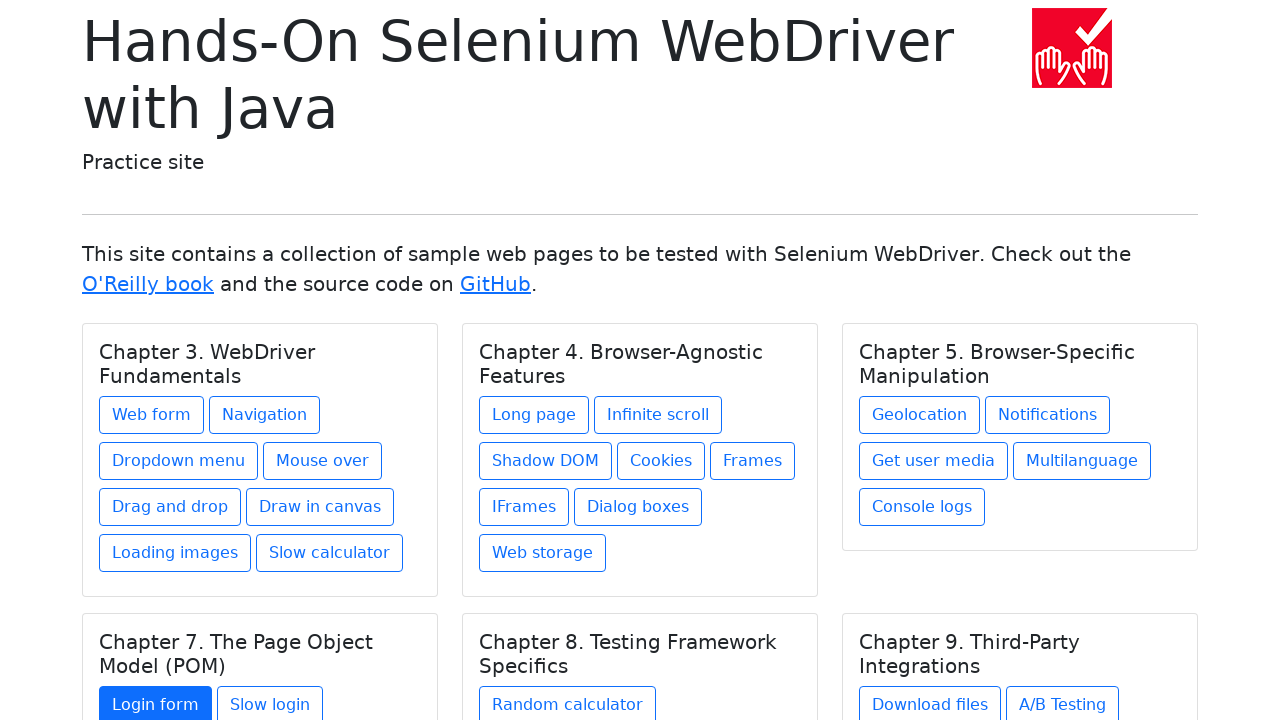

Verified page header matches 'Hands-On Selenium WebDriver with Java'
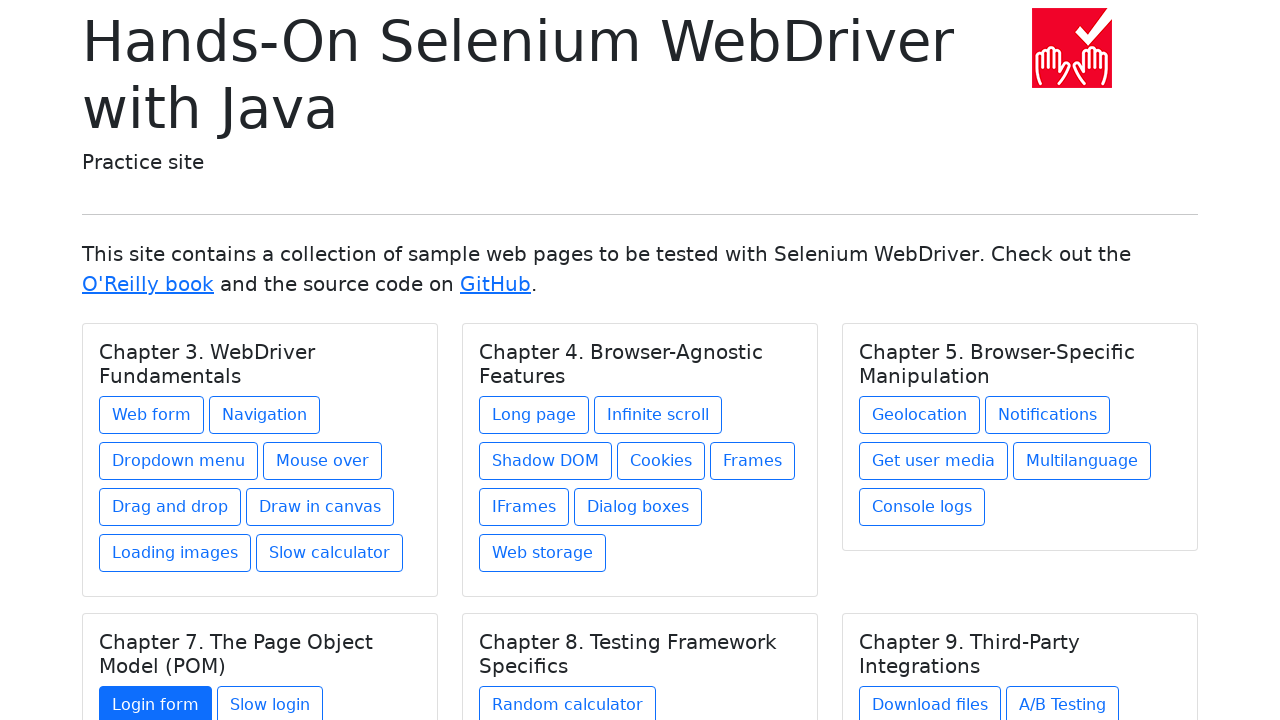

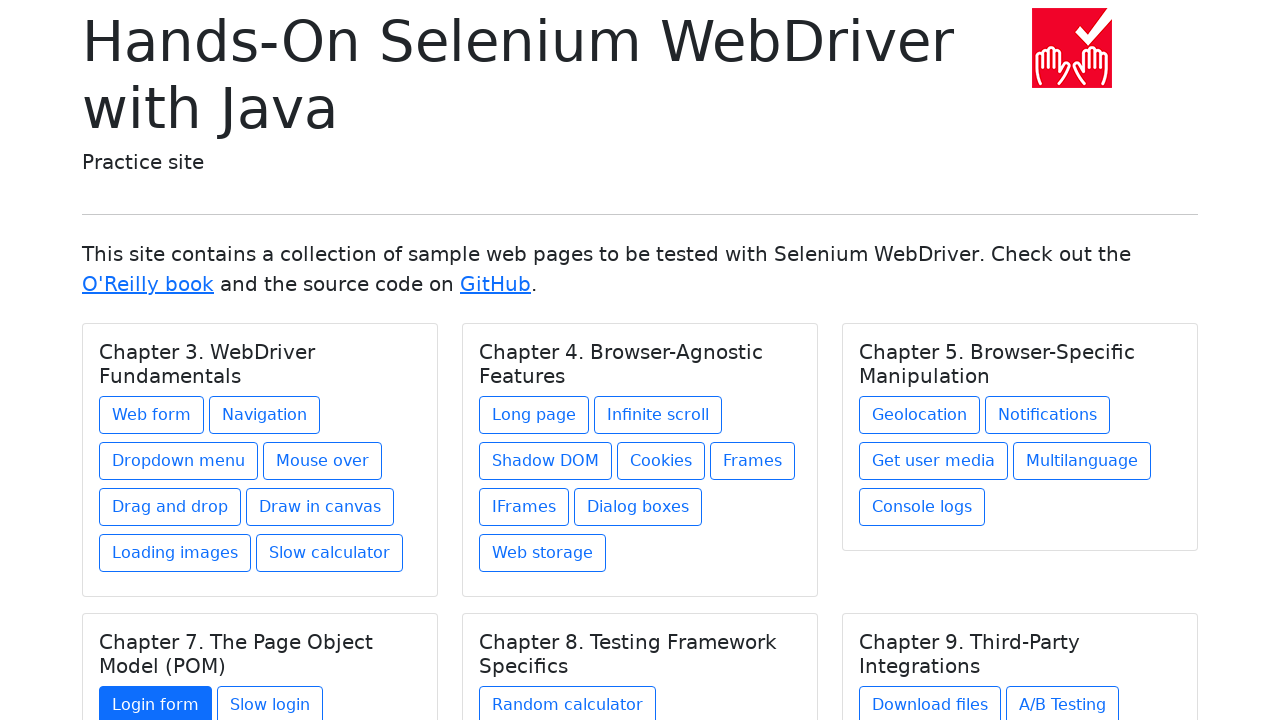